Tests popup window handling by opening multiple windows, switching between them, and verifying content in each window

Starting URL: http://omayo.blogspot.com

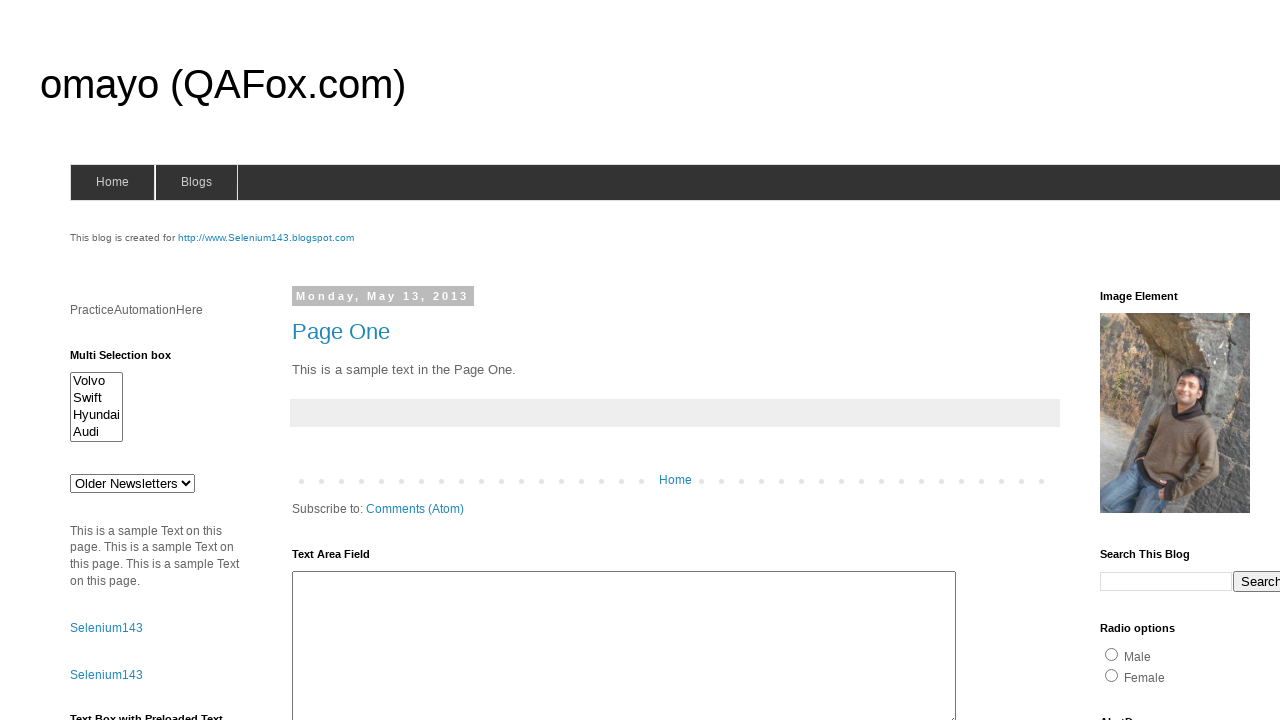

Stored main page context
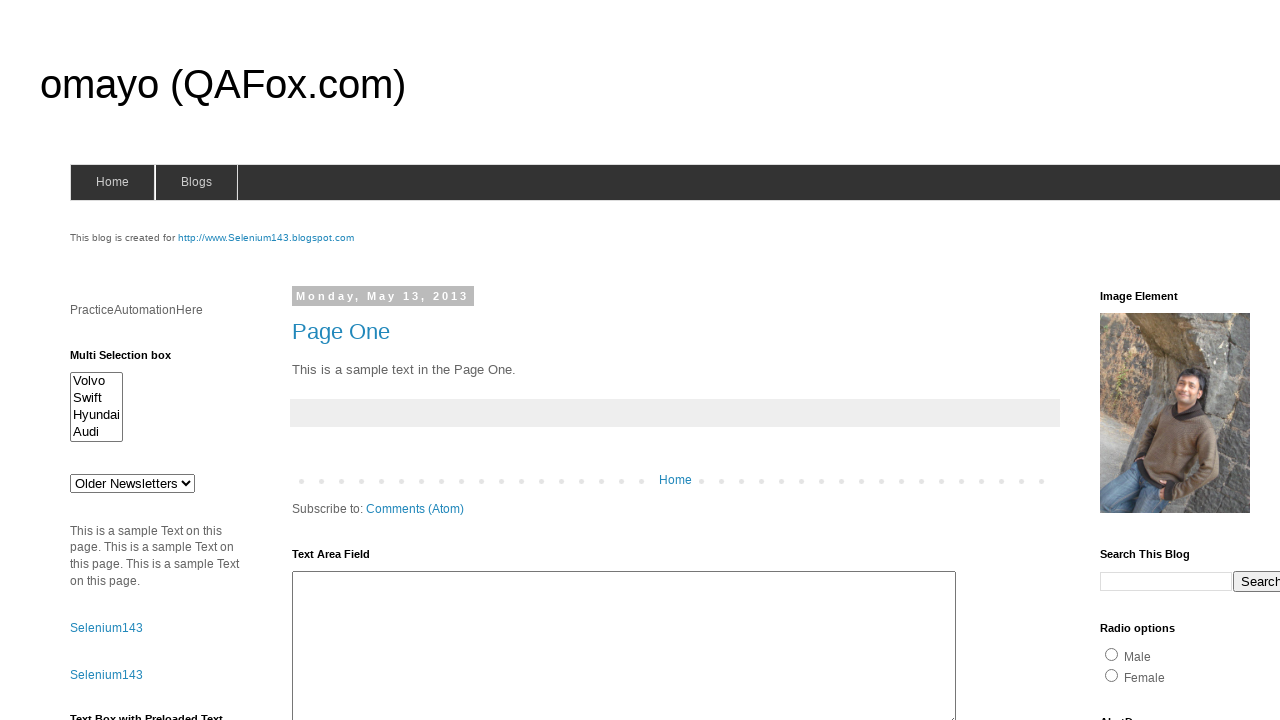

Clicked link to open first popup window at (266, 238) on #selenium143
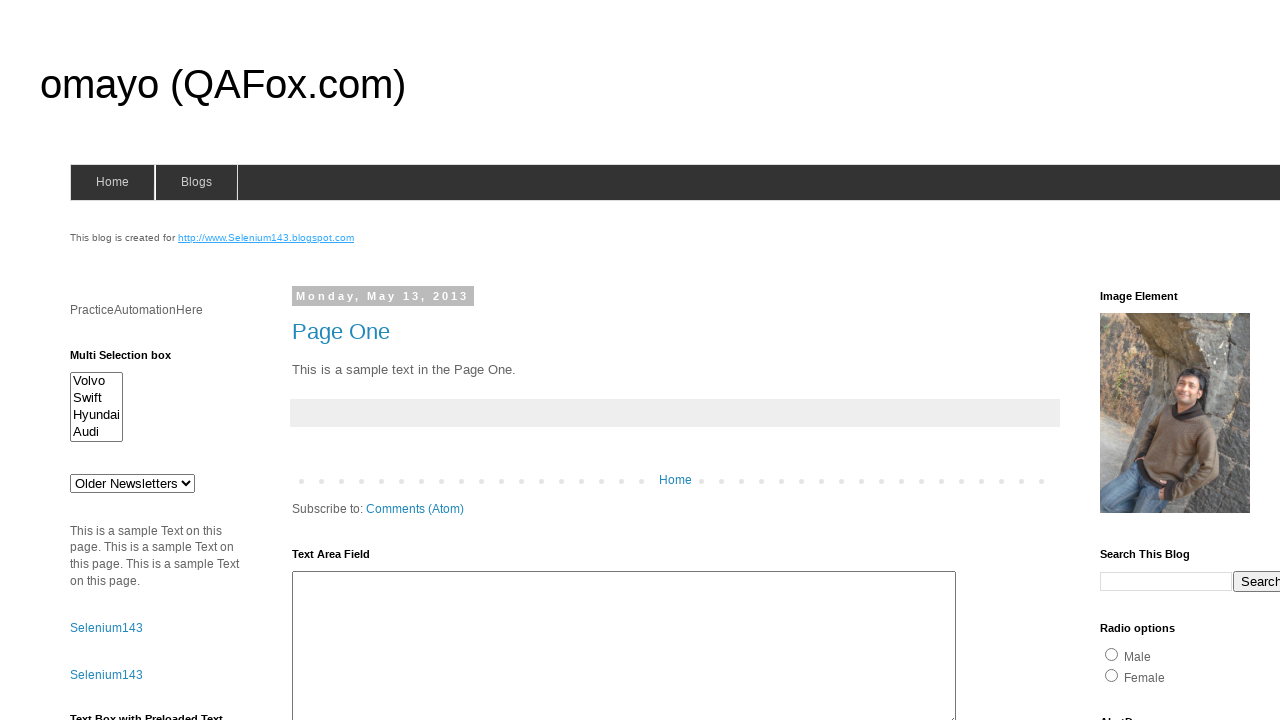

Clicked link to open second popup window at (132, 360) on xpath=//a[text()='Open a popup window']
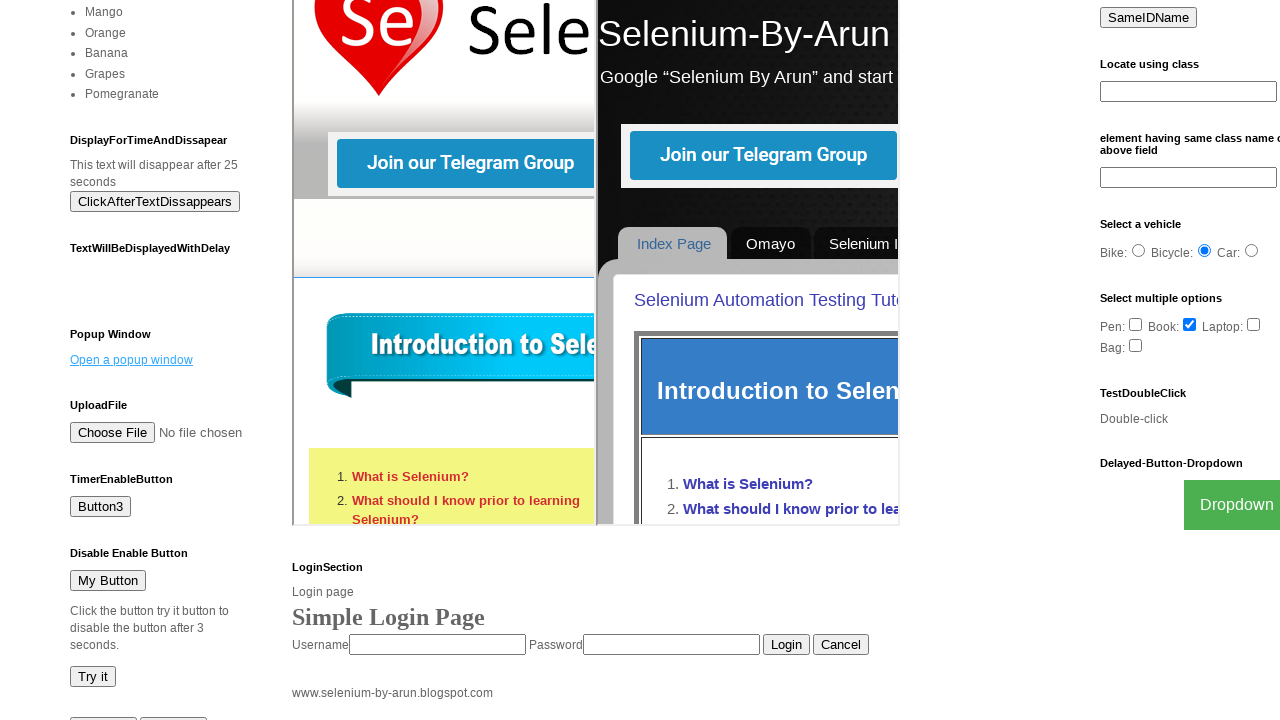

Waited for popup windows to open
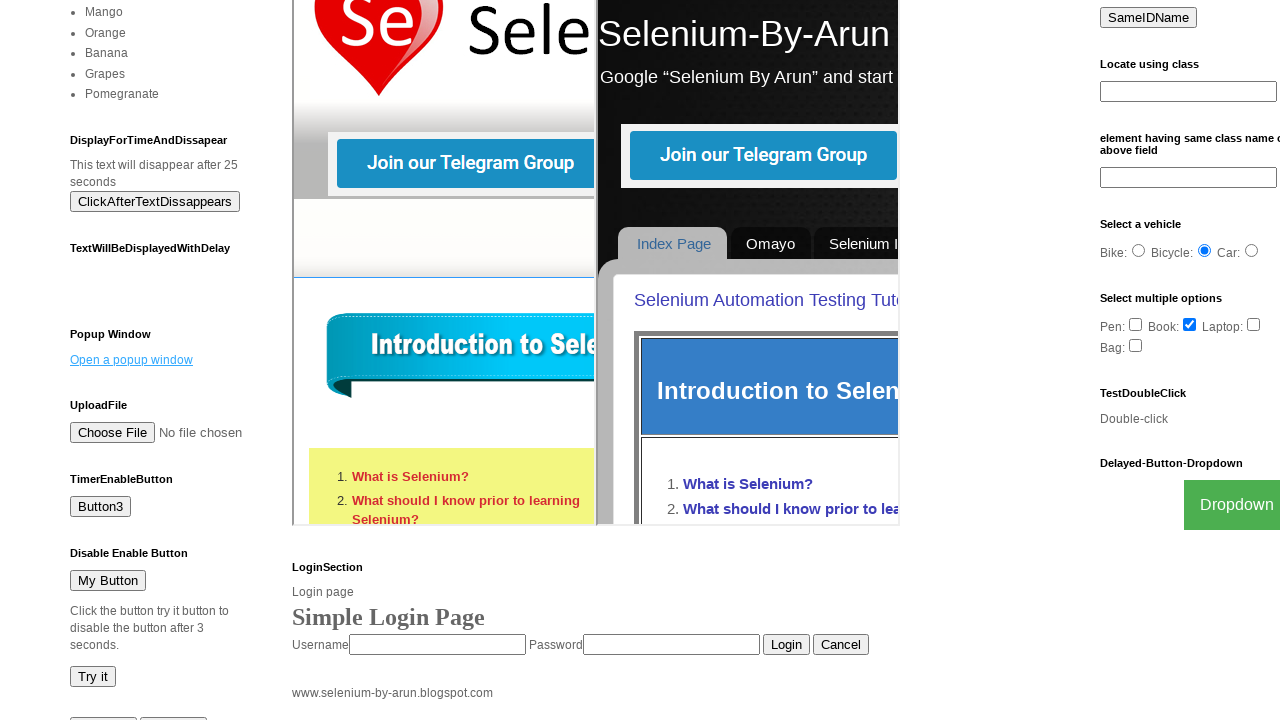

Retrieved all open pages/windows (total: 3)
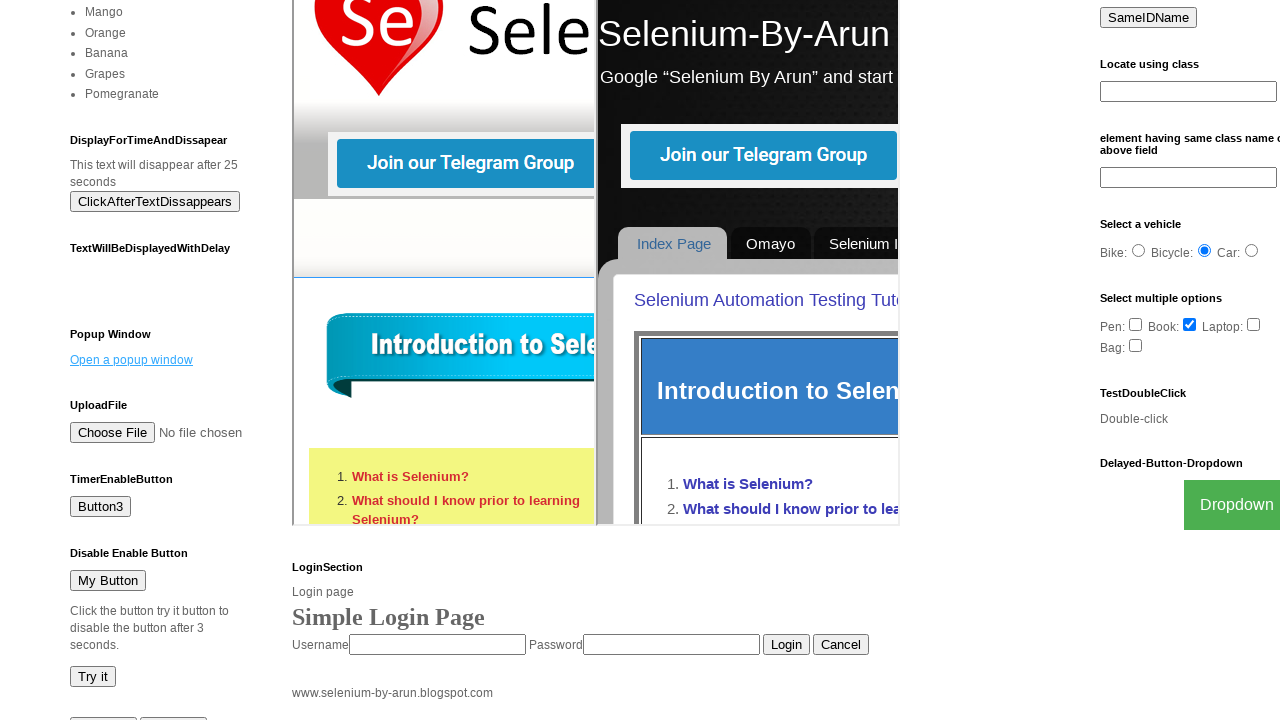

Switched focus to current window
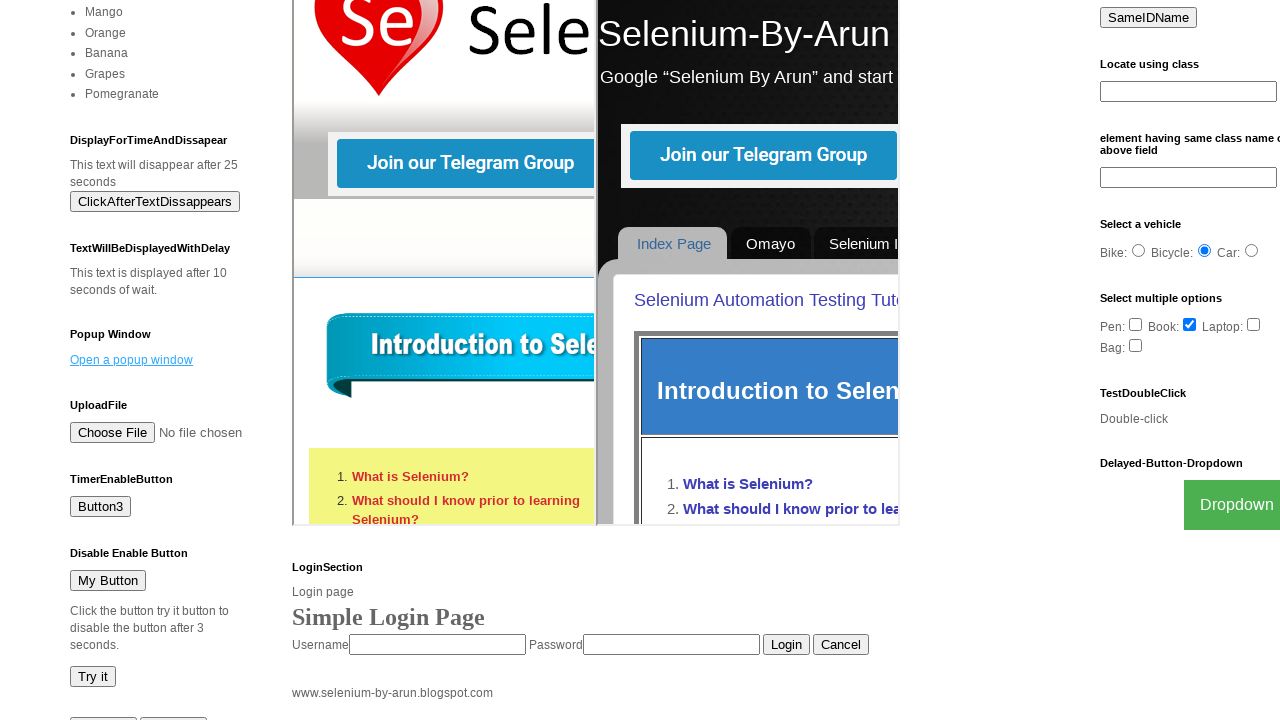

Switched focus to current window
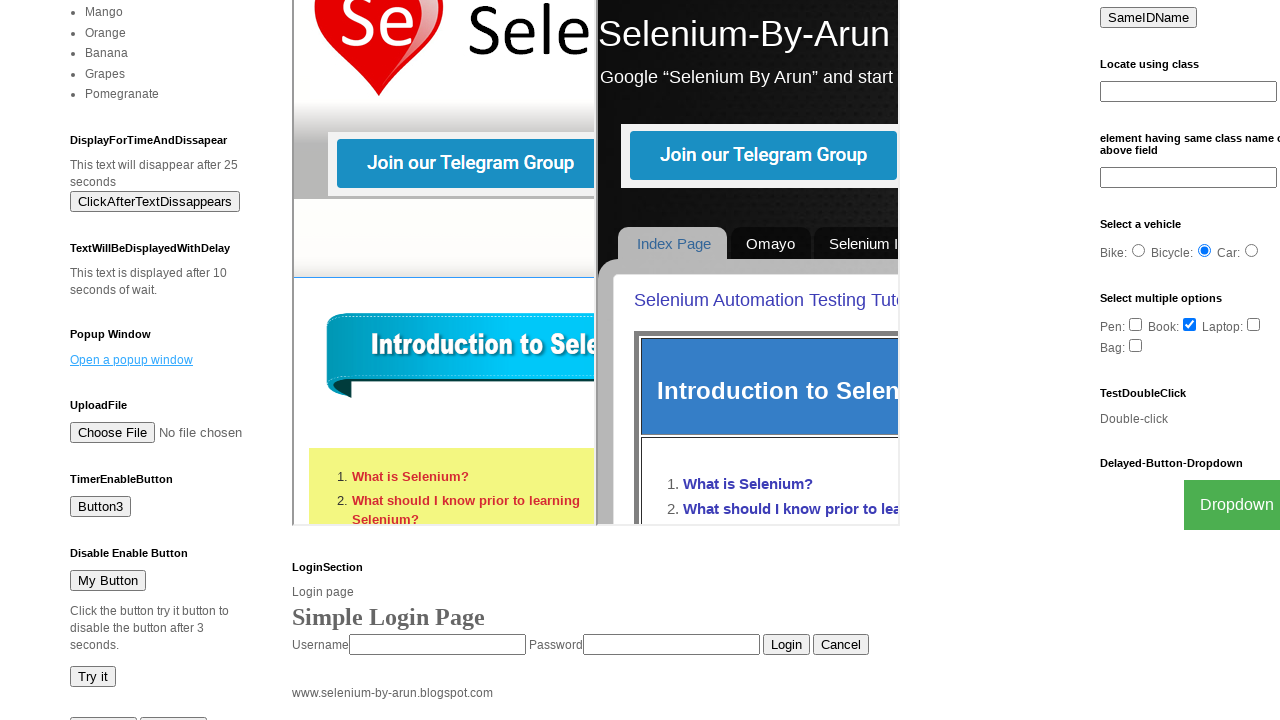

Found 'What is Selenium?' text in current window: What is Selenium?
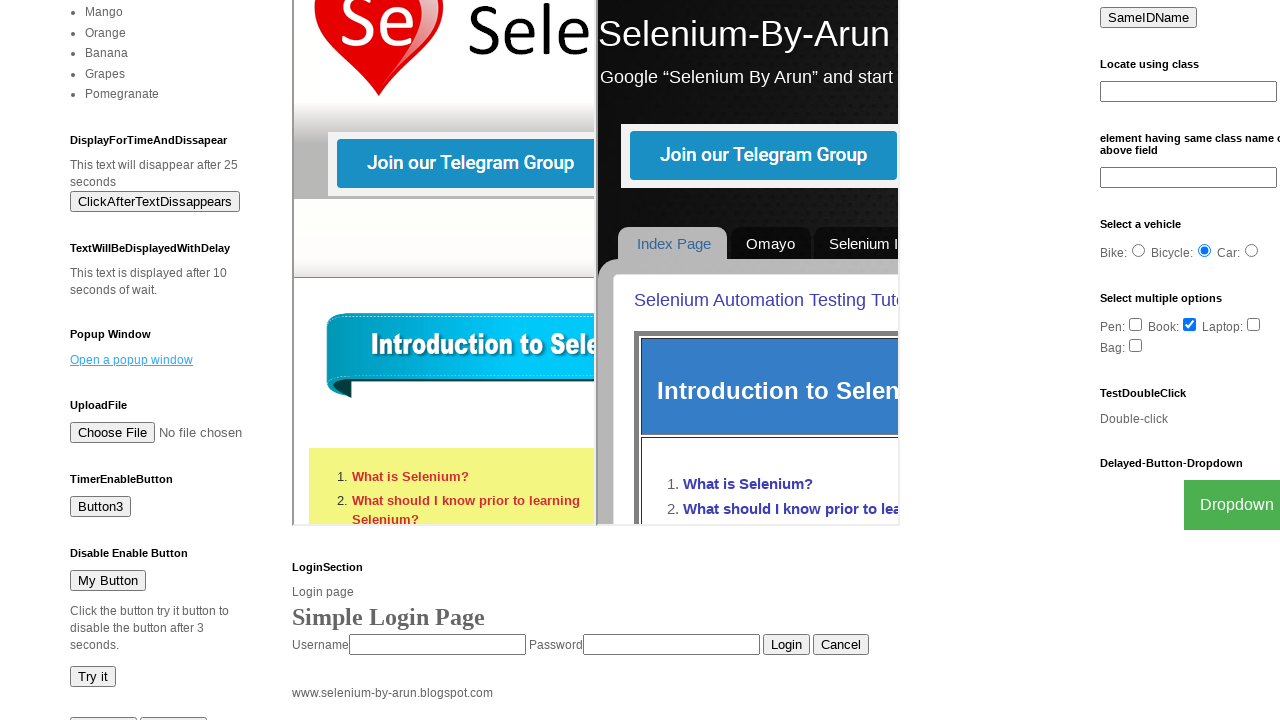

Switched focus to current window
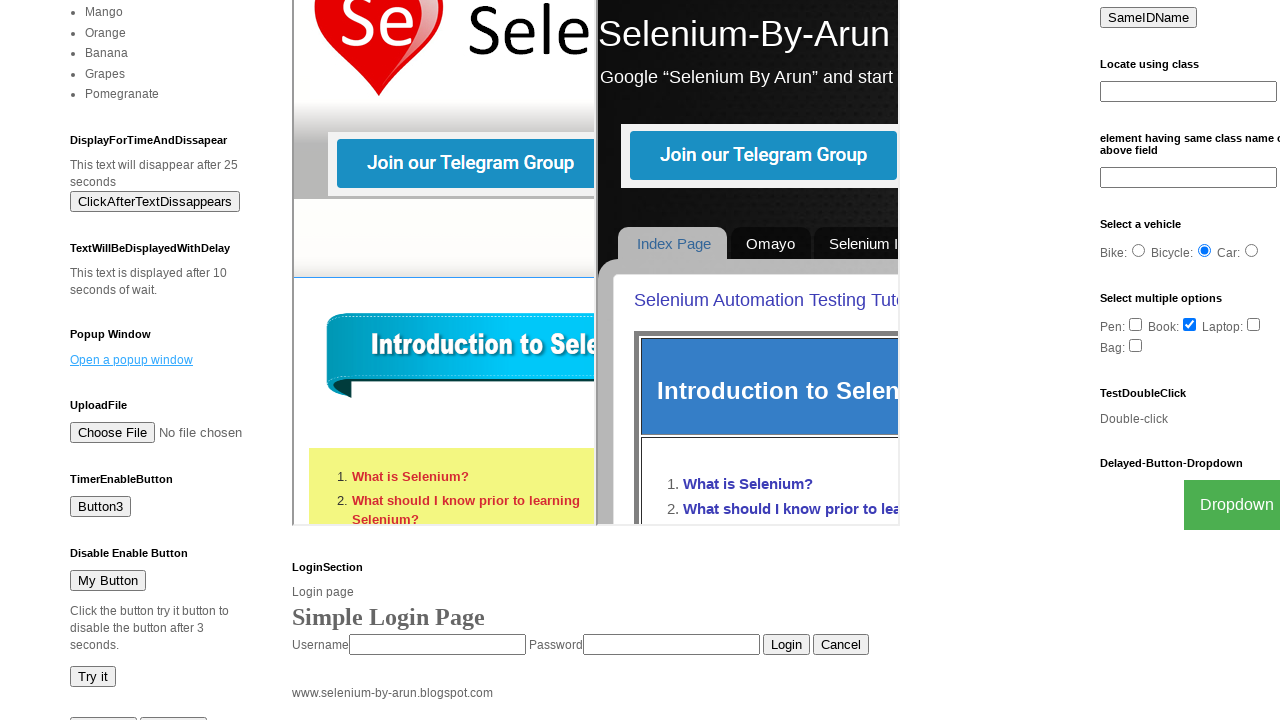

Switched focus back to main page
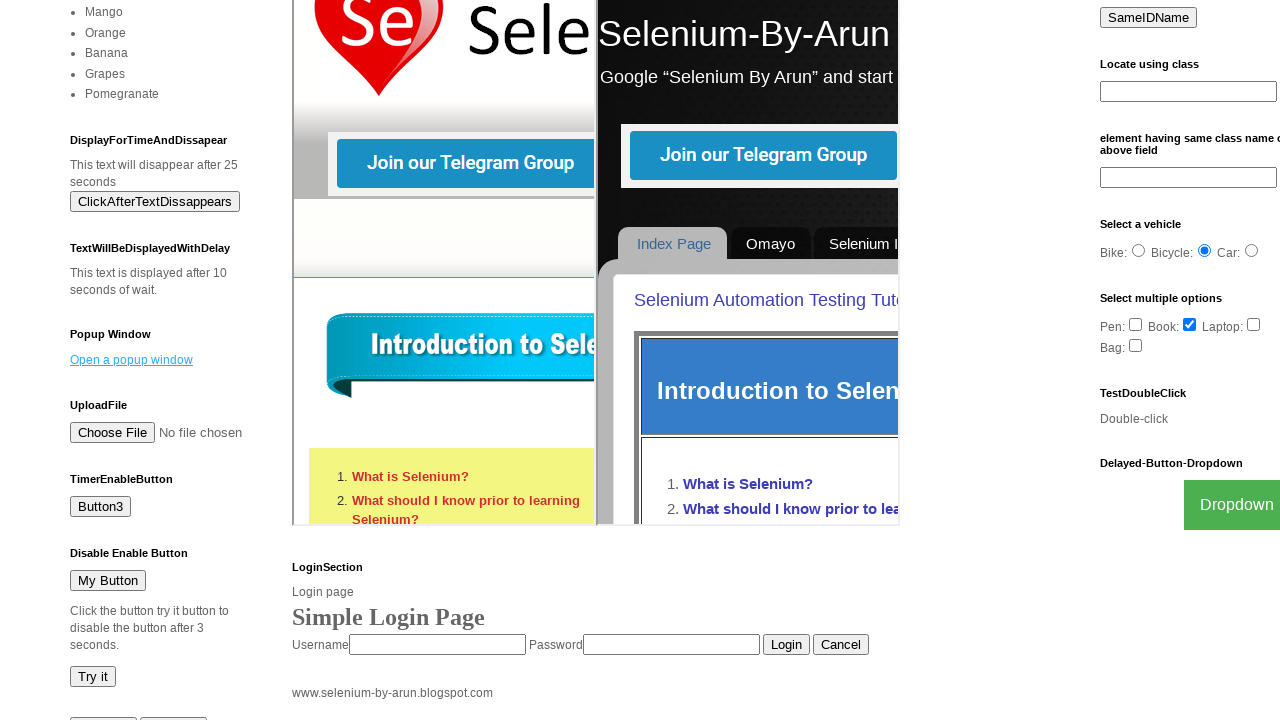

Verified main page by finding 'Page One' link with text: Page One
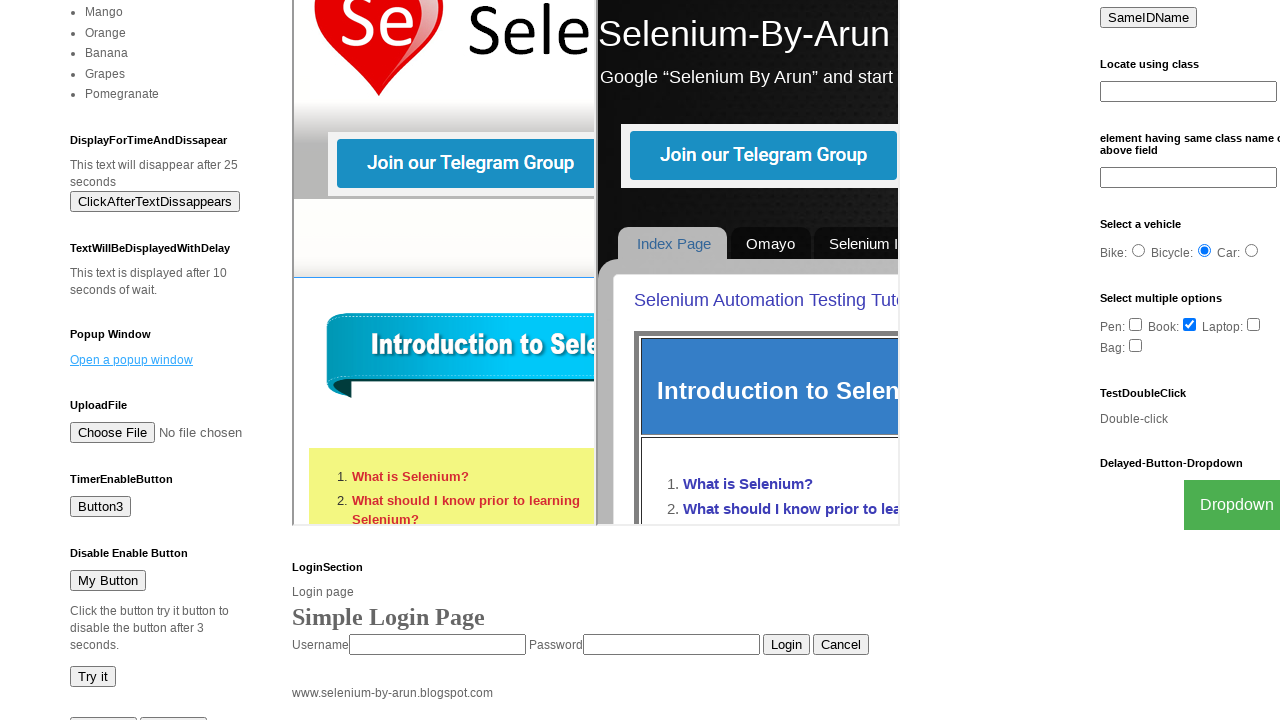

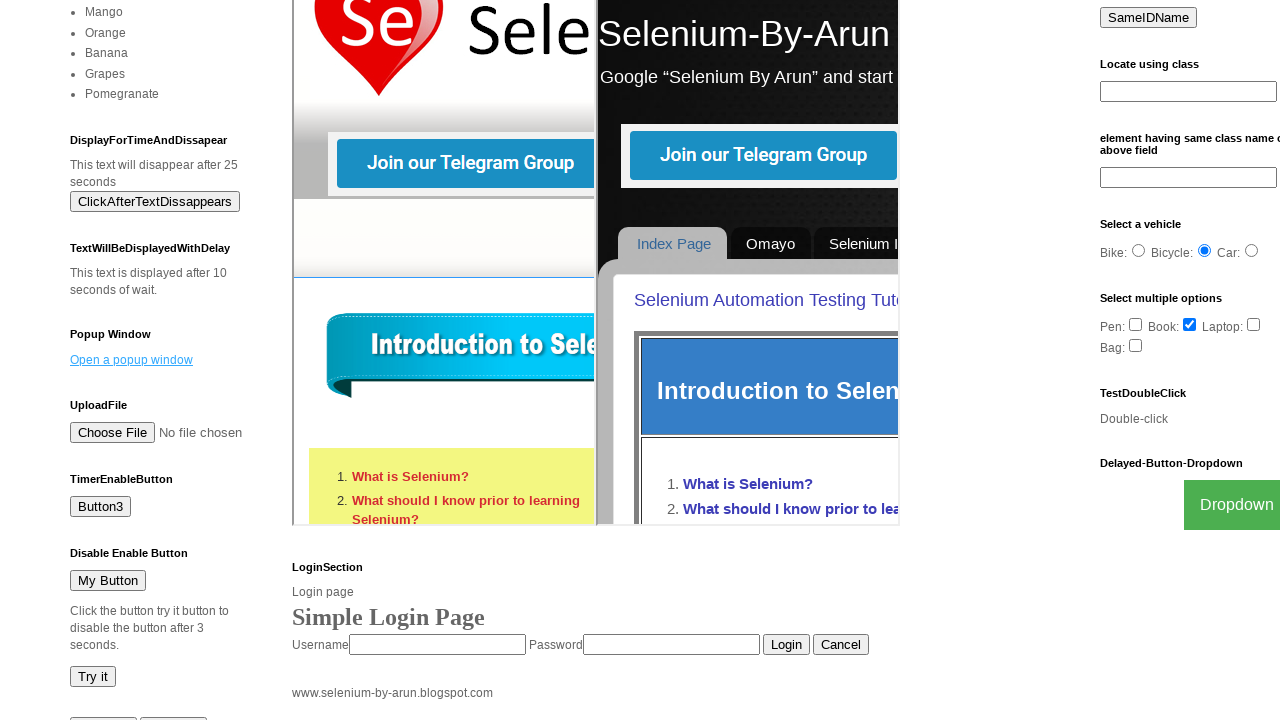